Tests filtering to display only completed items by clicking the Completed link.

Starting URL: https://demo.playwright.dev/todomvc

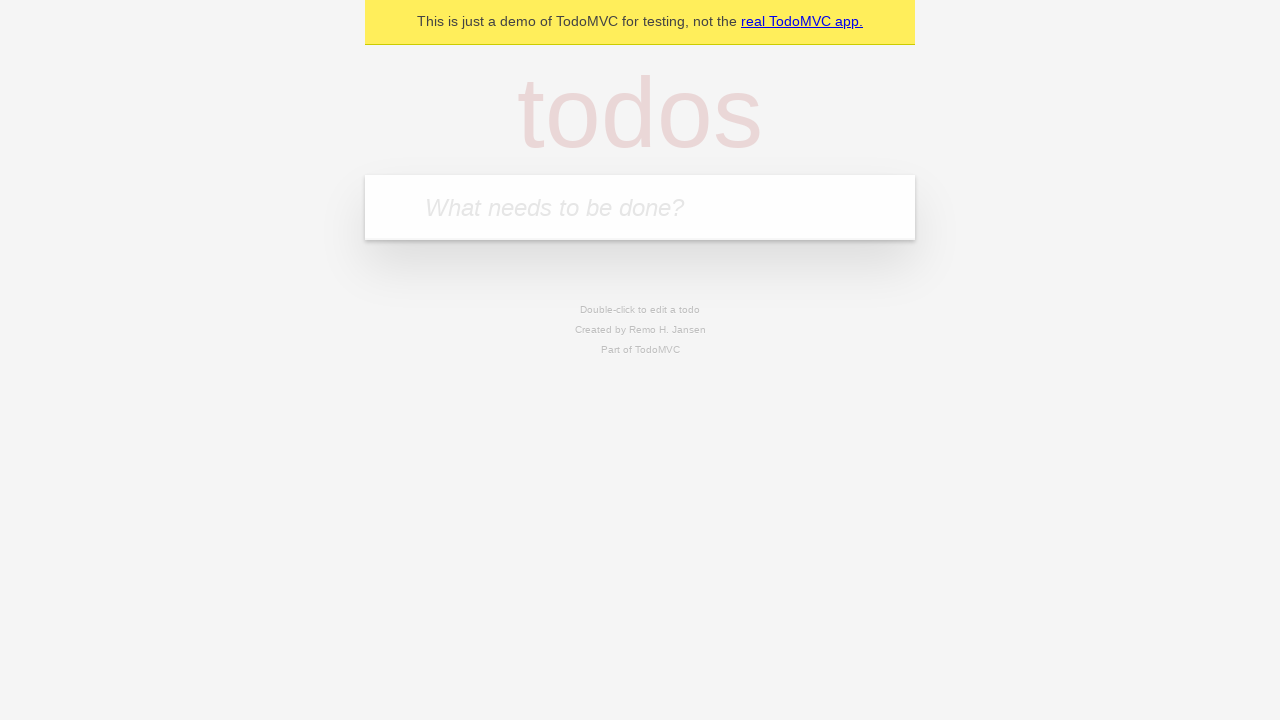

Filled todo input with 'buy some cheese' on internal:attr=[placeholder="What needs to be done?"i]
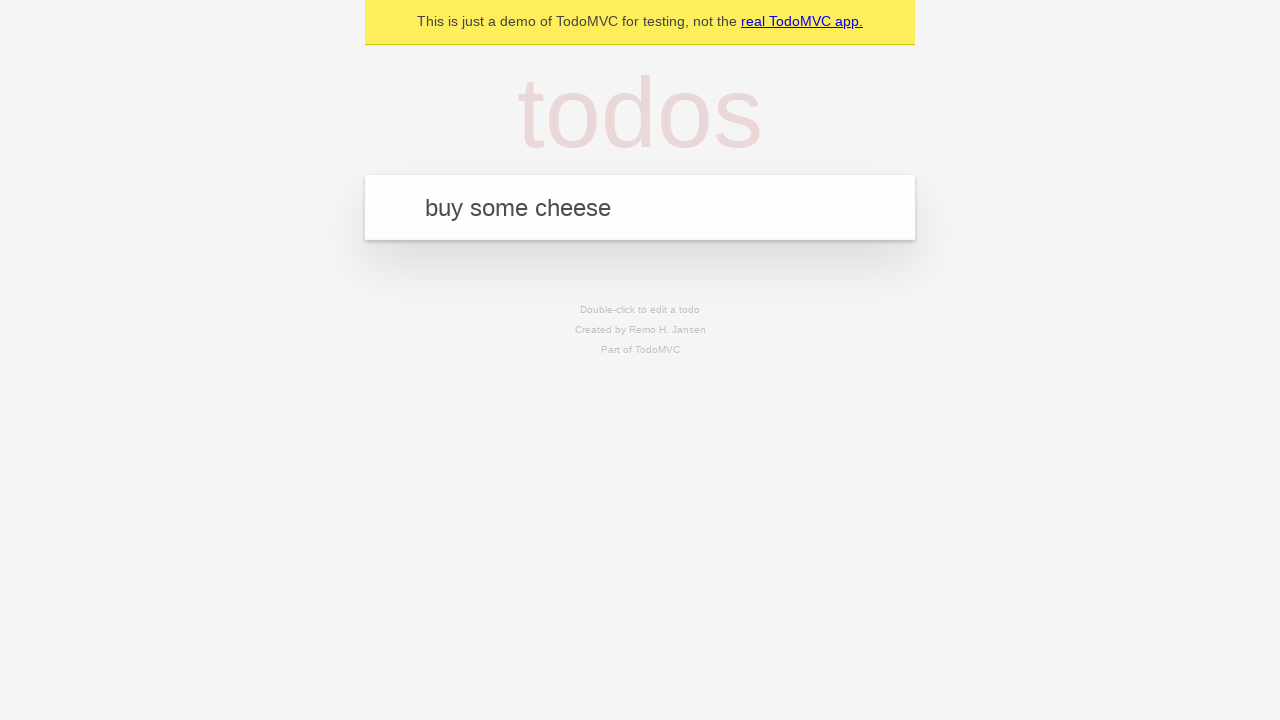

Pressed Enter to add first todo on internal:attr=[placeholder="What needs to be done?"i]
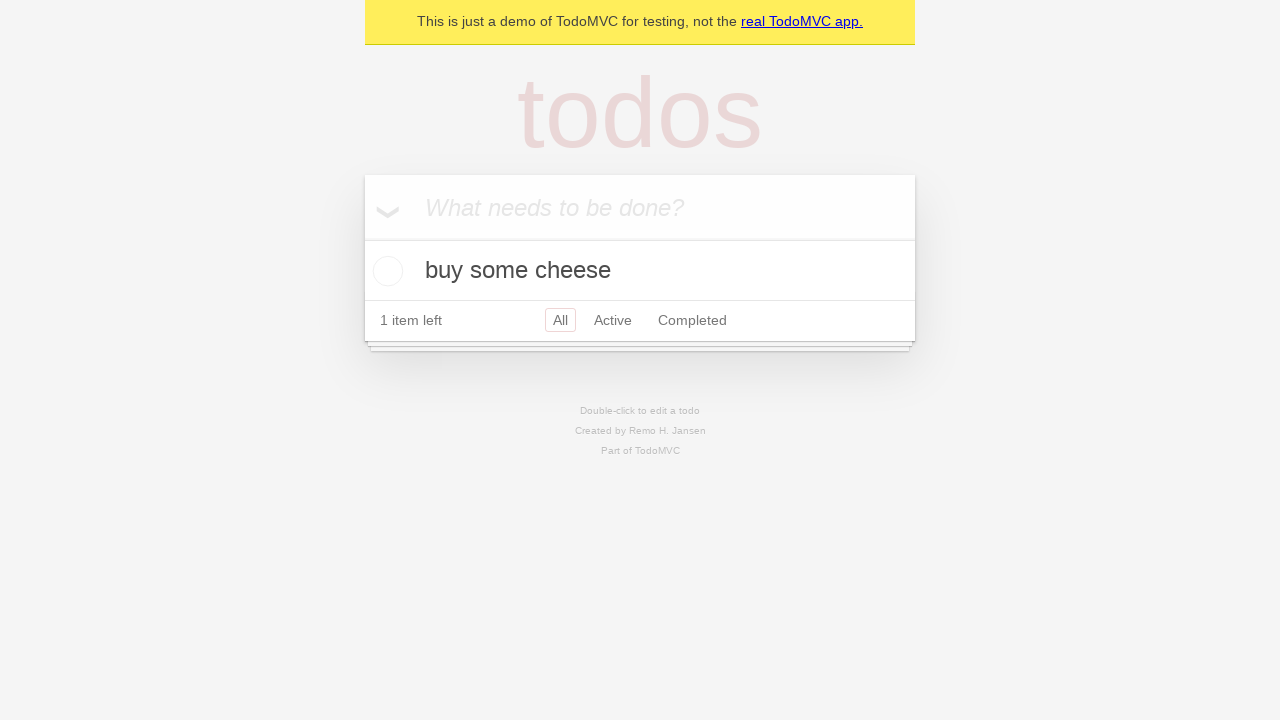

Filled todo input with 'feed the cat' on internal:attr=[placeholder="What needs to be done?"i]
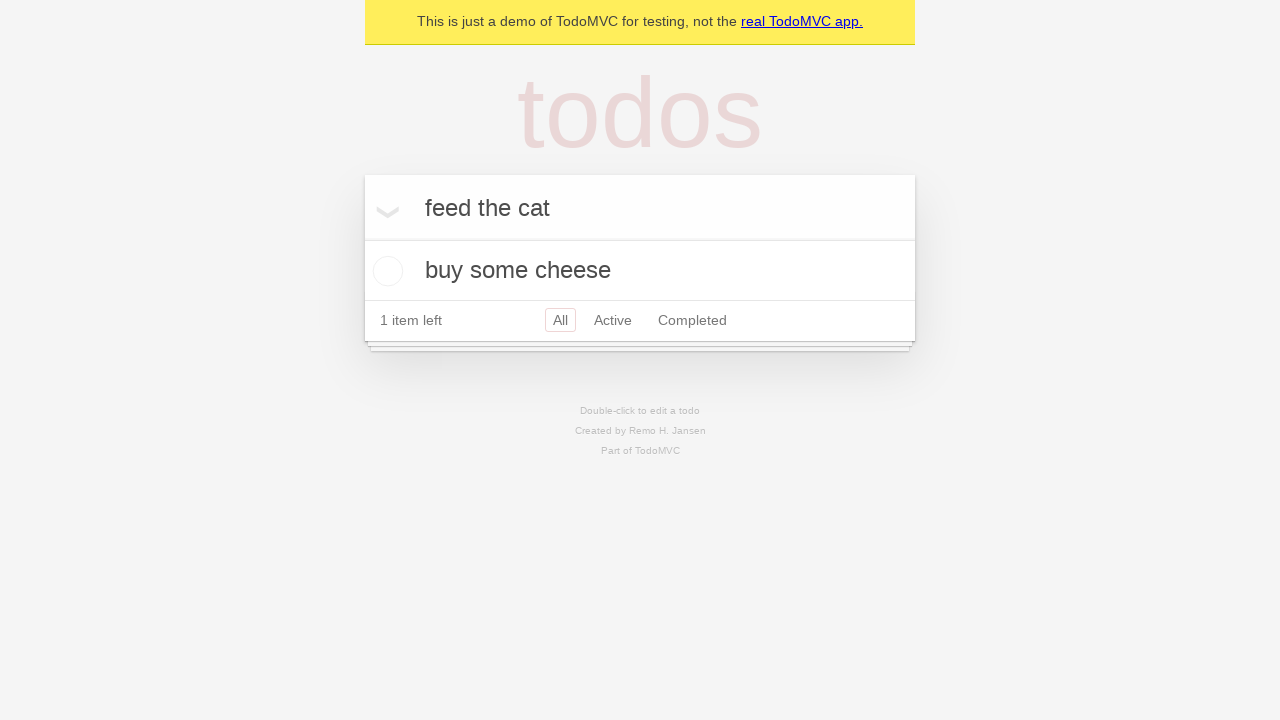

Pressed Enter to add second todo on internal:attr=[placeholder="What needs to be done?"i]
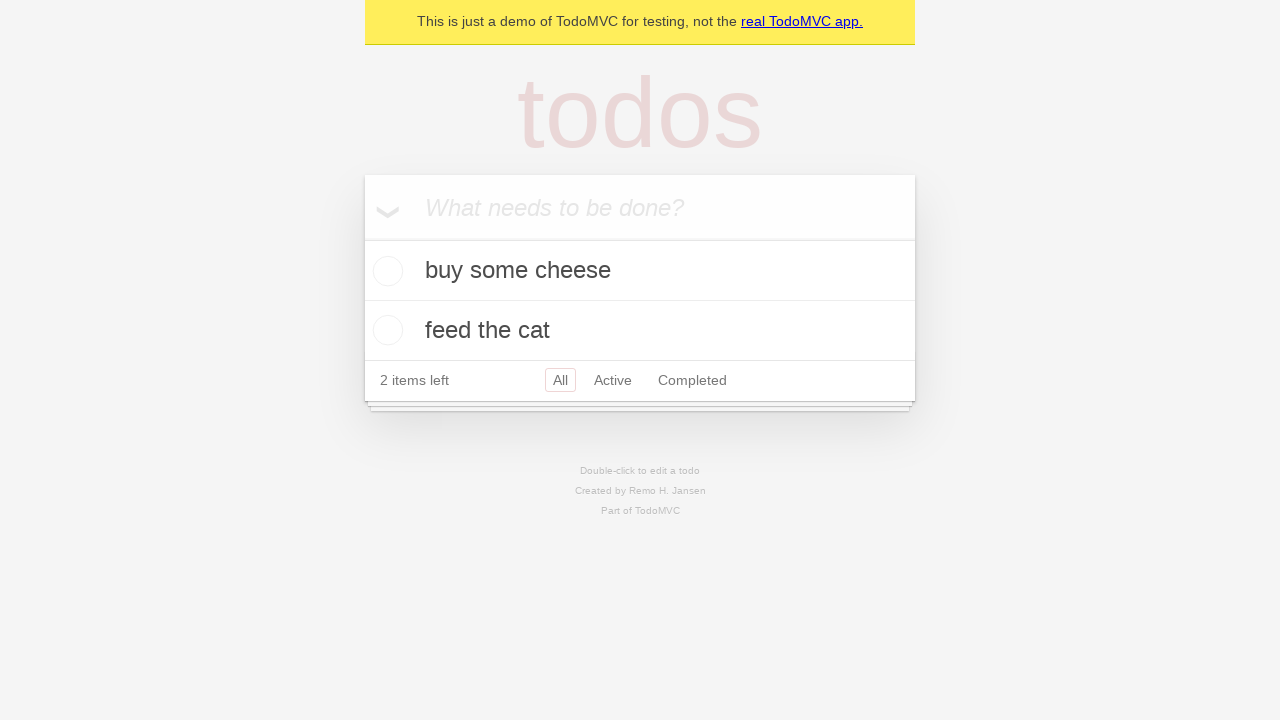

Filled todo input with 'book a doctors appointment' on internal:attr=[placeholder="What needs to be done?"i]
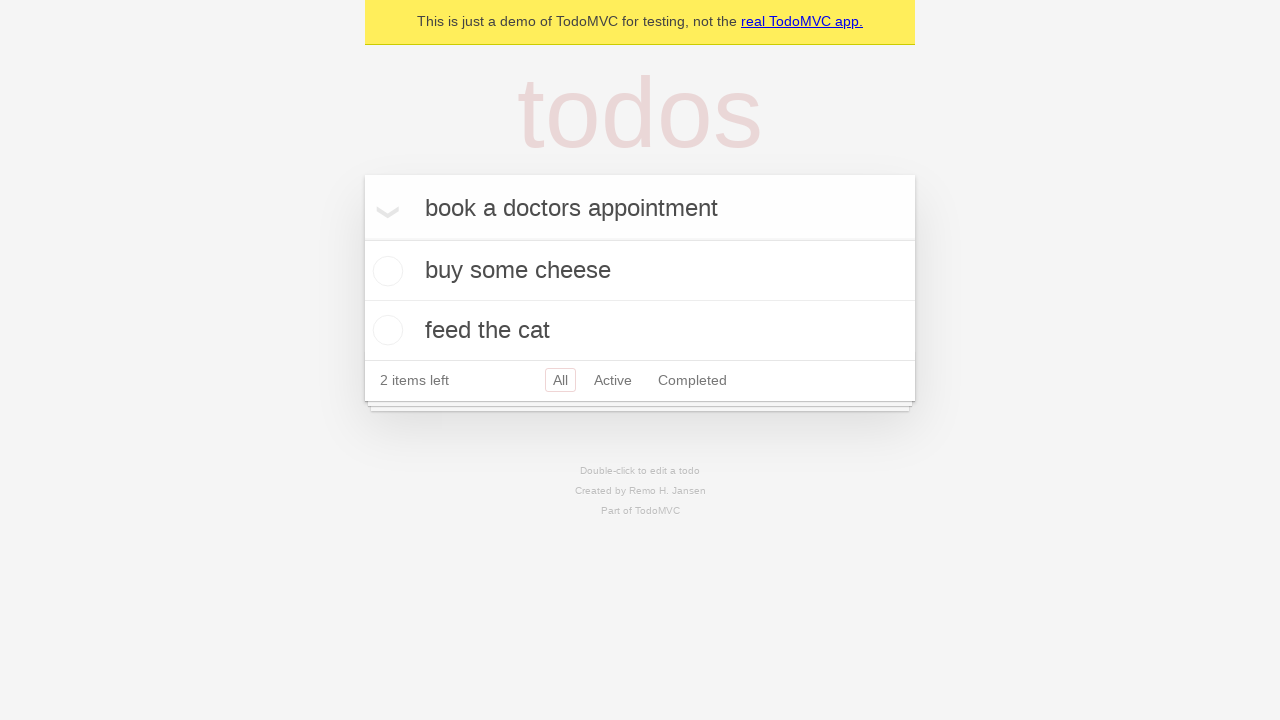

Pressed Enter to add third todo on internal:attr=[placeholder="What needs to be done?"i]
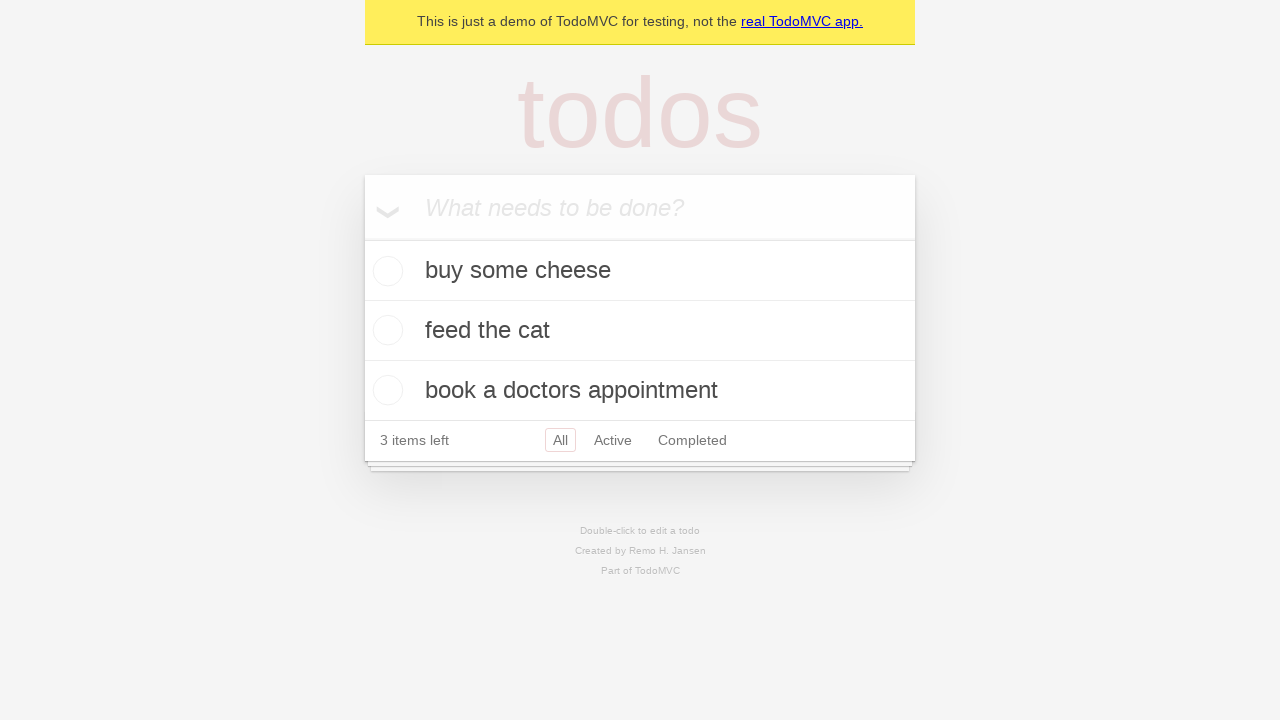

Checked the second todo item checkbox at (385, 330) on internal:testid=[data-testid="todo-item"s] >> nth=1 >> internal:role=checkbox
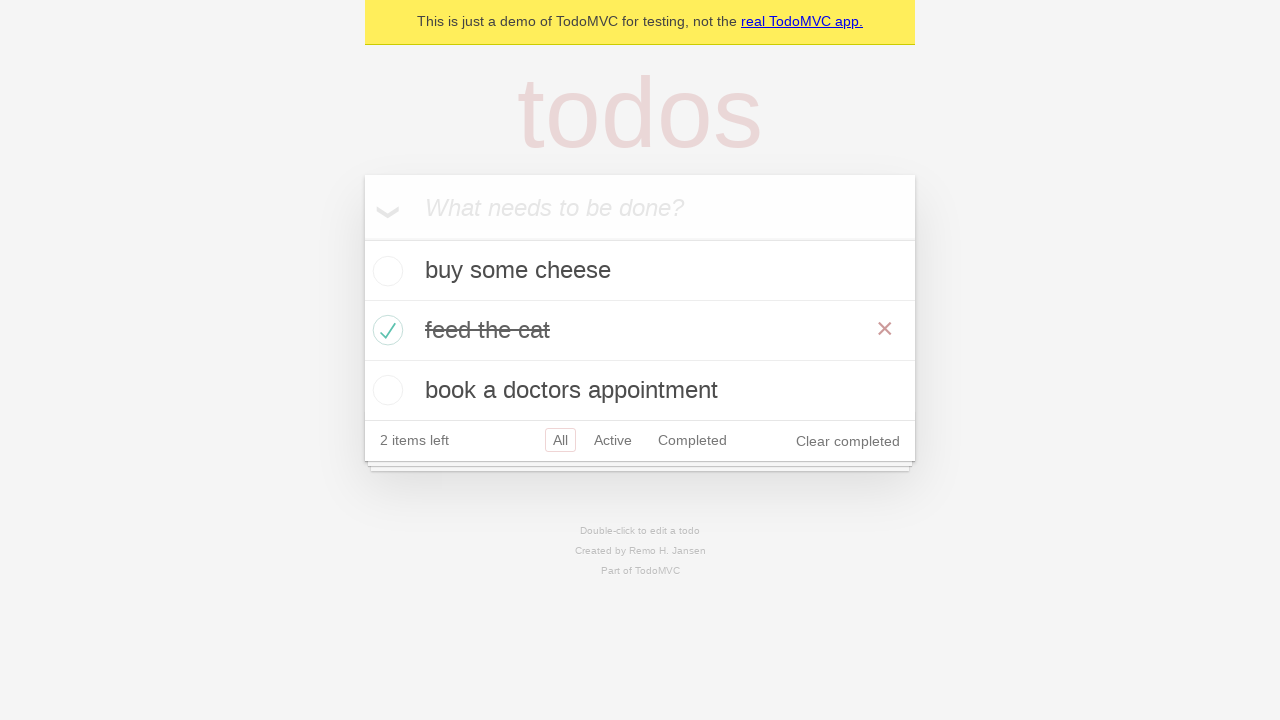

Clicked Completed link to filter completed items at (692, 440) on internal:role=link[name="Completed"i]
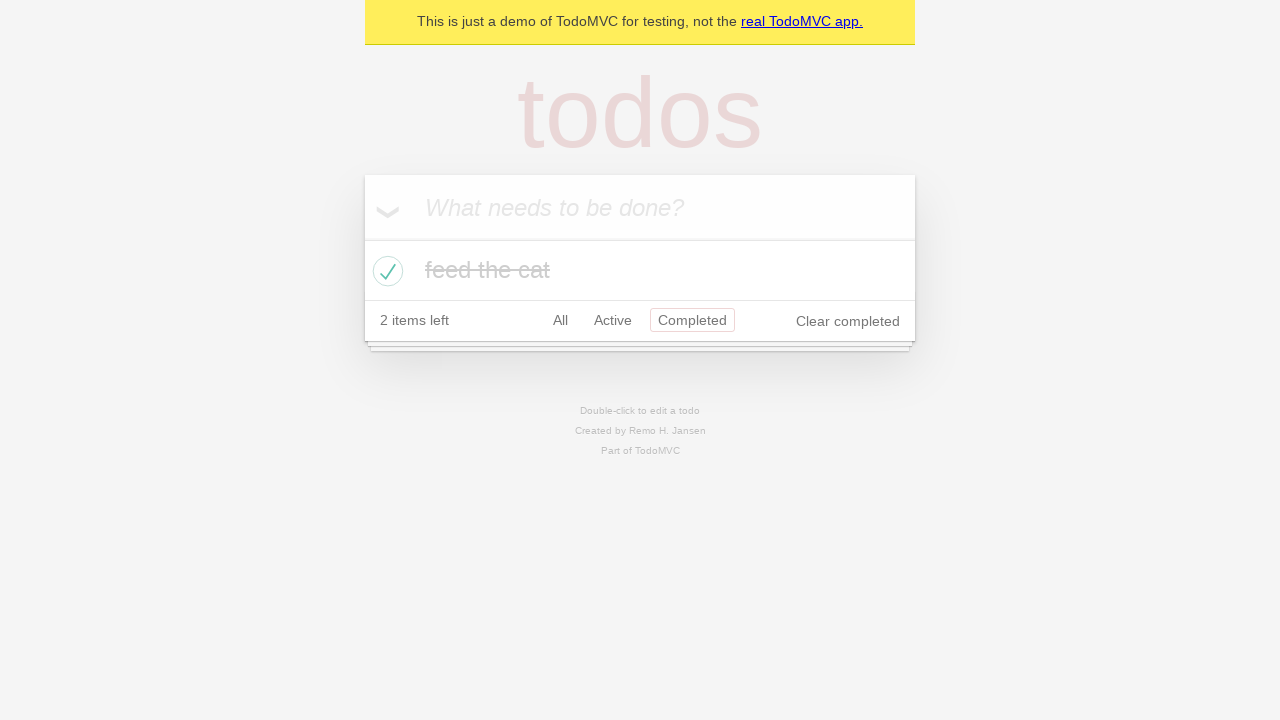

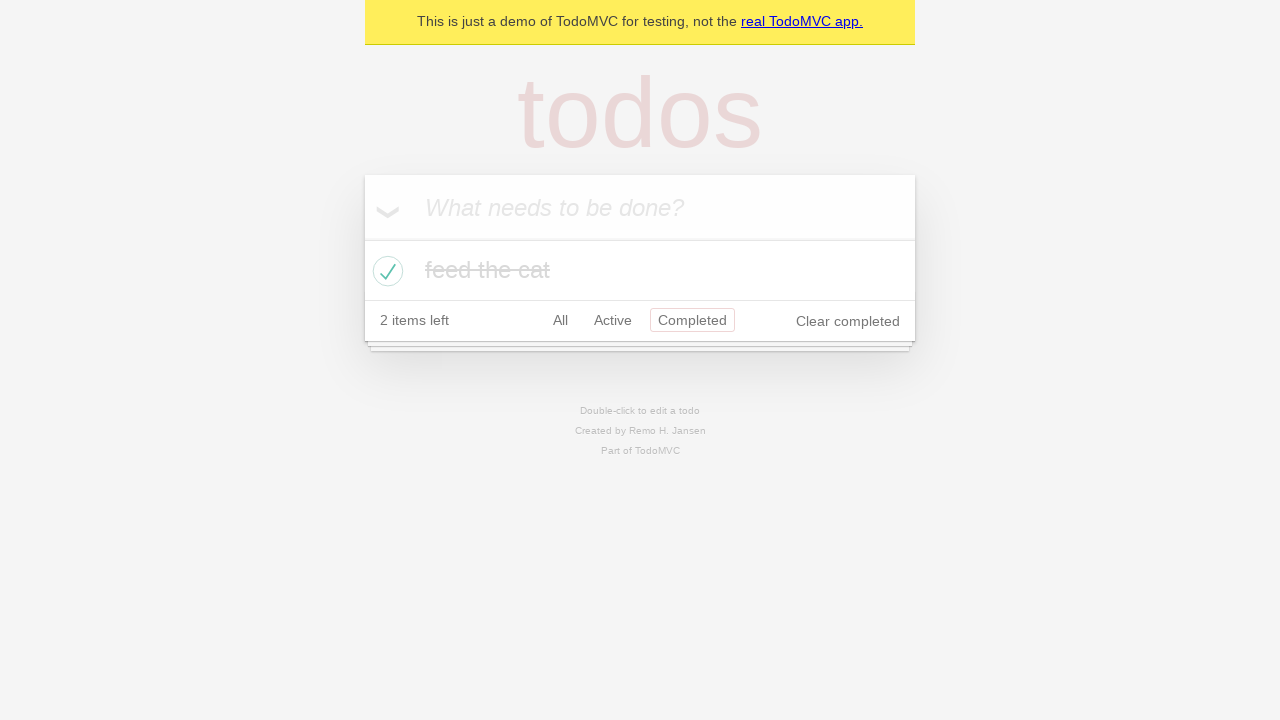